Navigates to the WSB (Polish bank/university) website and waits for the page to load, verifying the page is accessible.

Starting URL: http://wsb.pl

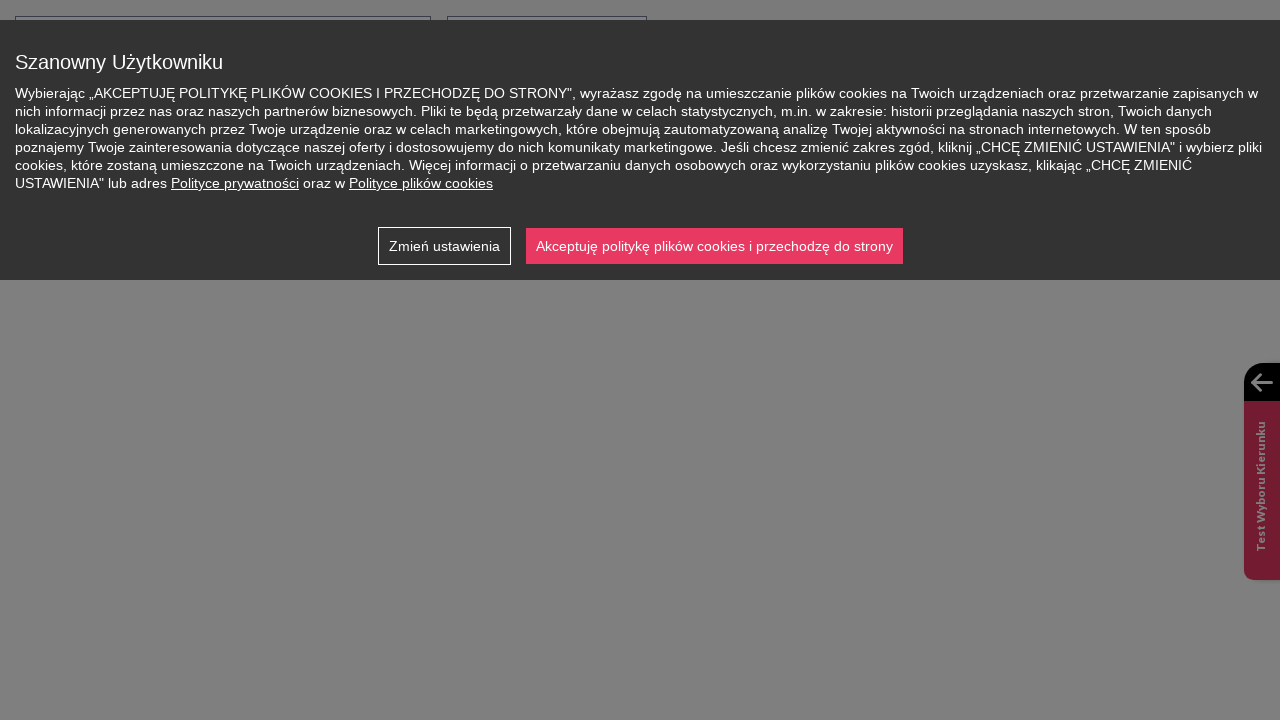

Navigated to WSB website at http://wsb.pl
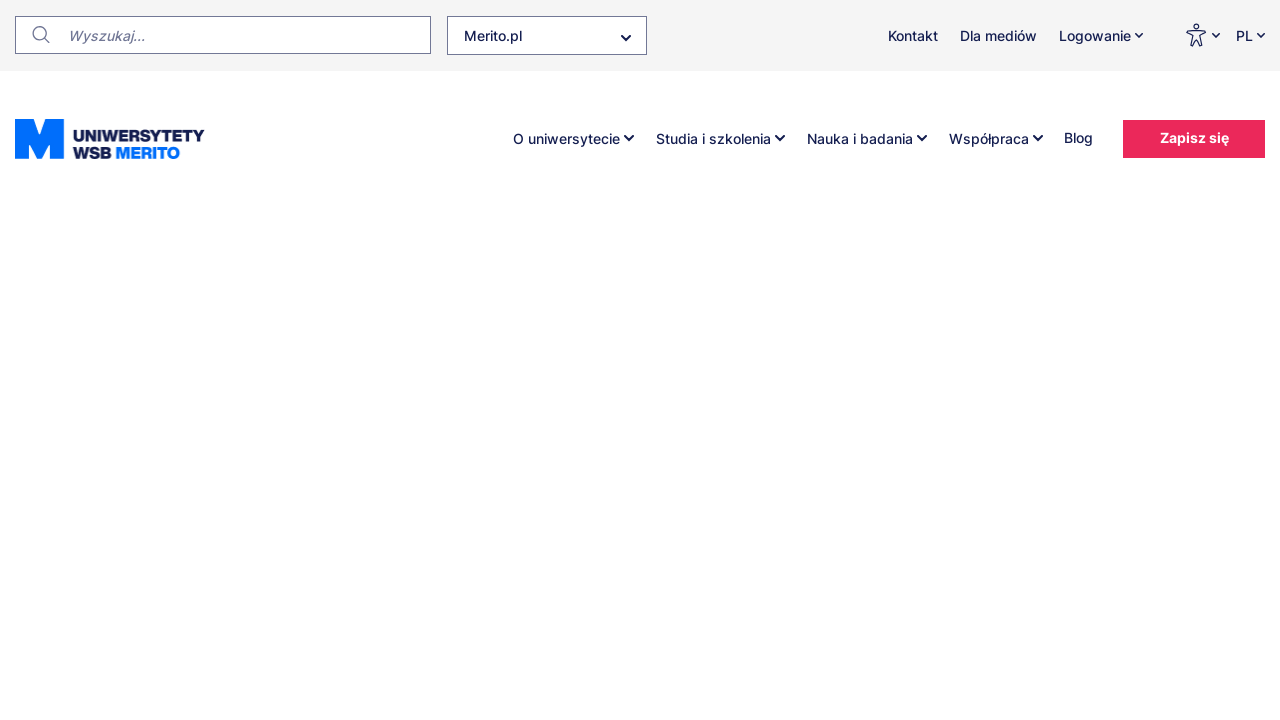

Waited for page DOM to fully load
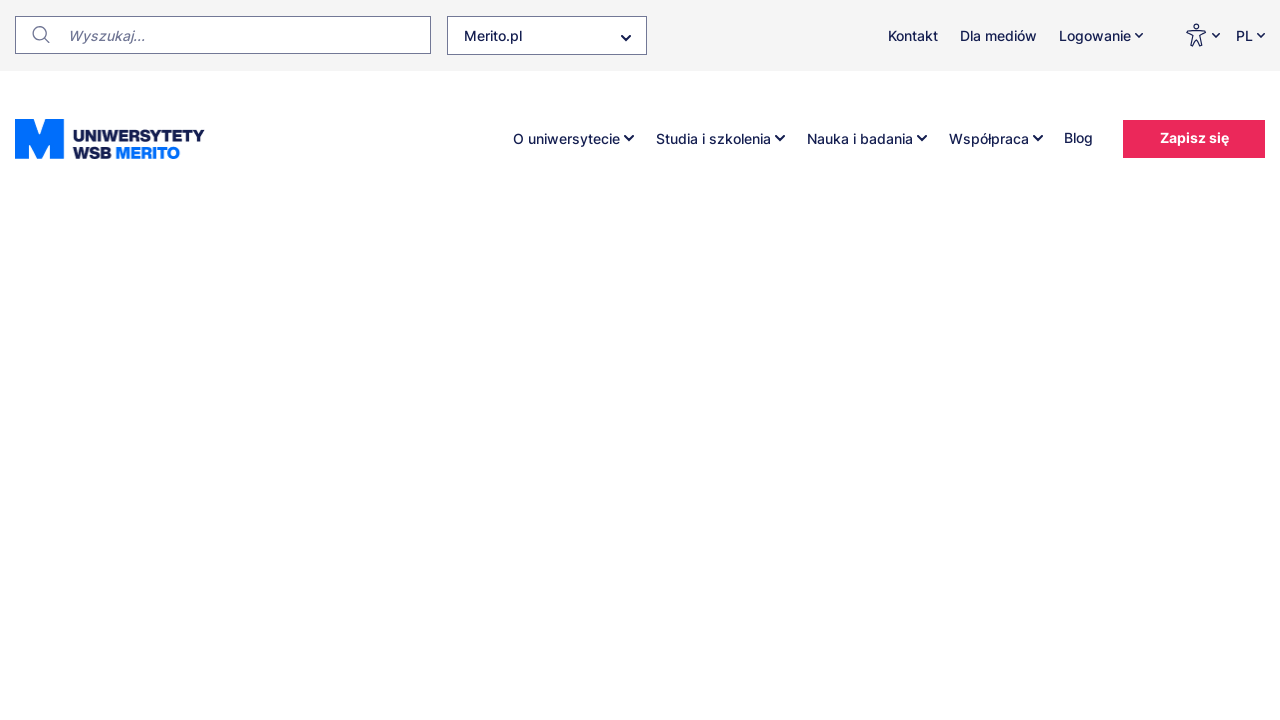

Retrieved page title: Strona główna | Uniwersytet WSB Merito
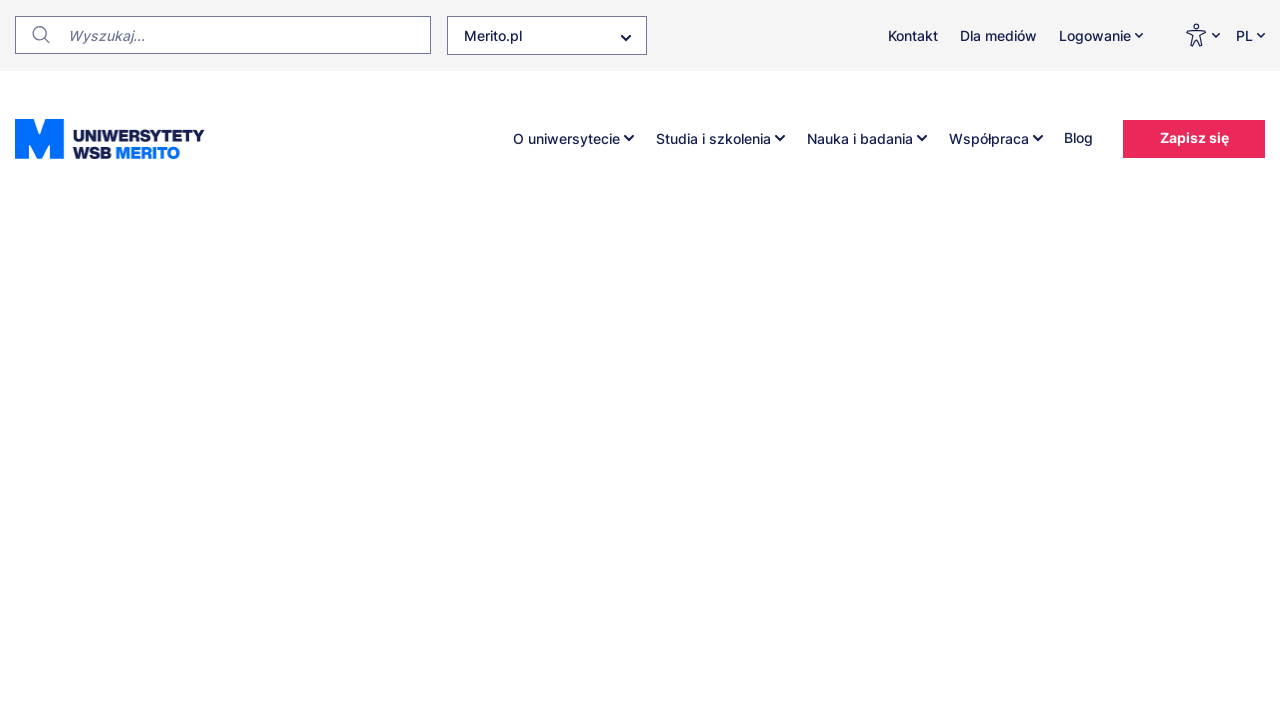

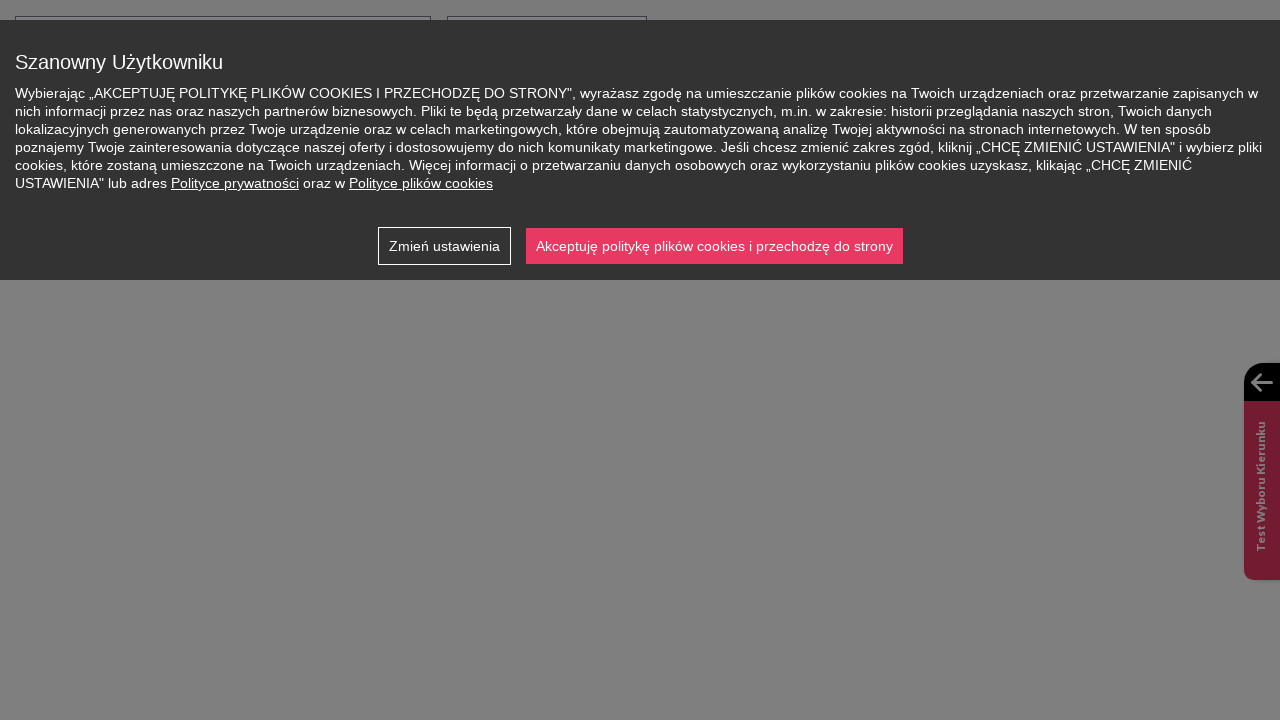